Tests prompt alert functionality by triggering prompts and providing input or dismissing them

Starting URL: https://www.hyrtutorials.com/p/alertsdemo.html

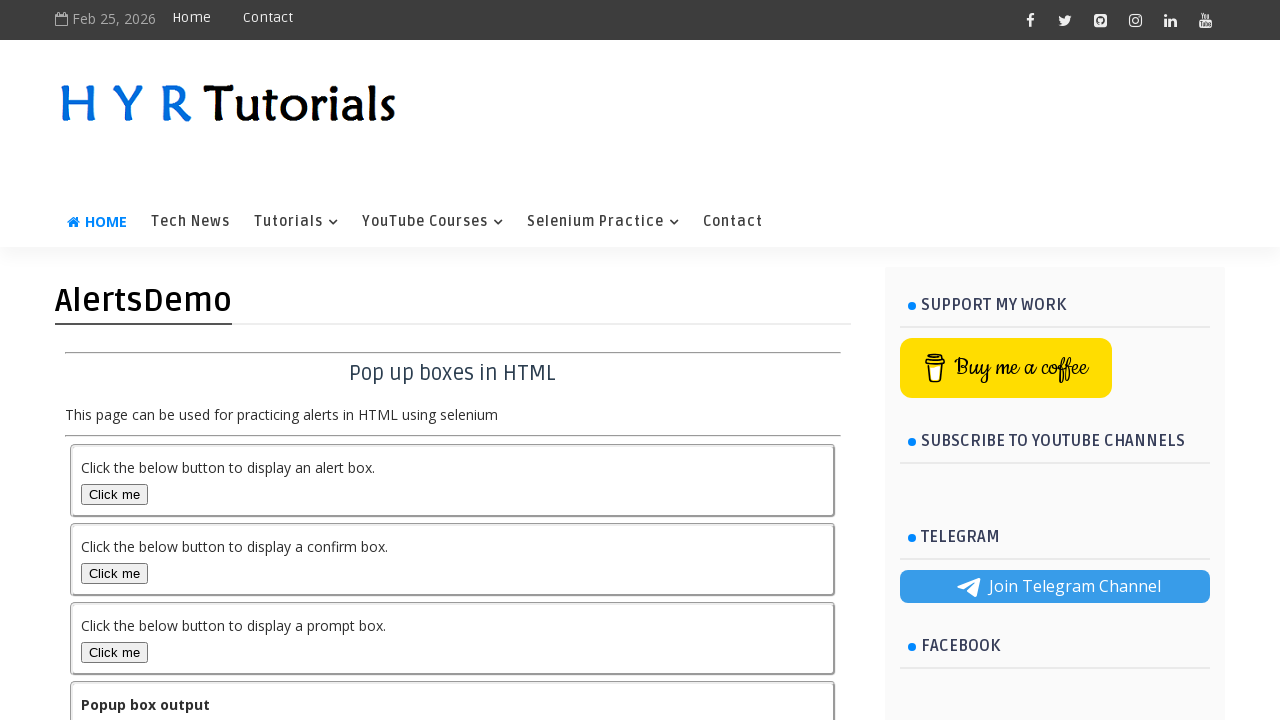

Clicked prompt box button to trigger first prompt at (114, 652) on #promptBox
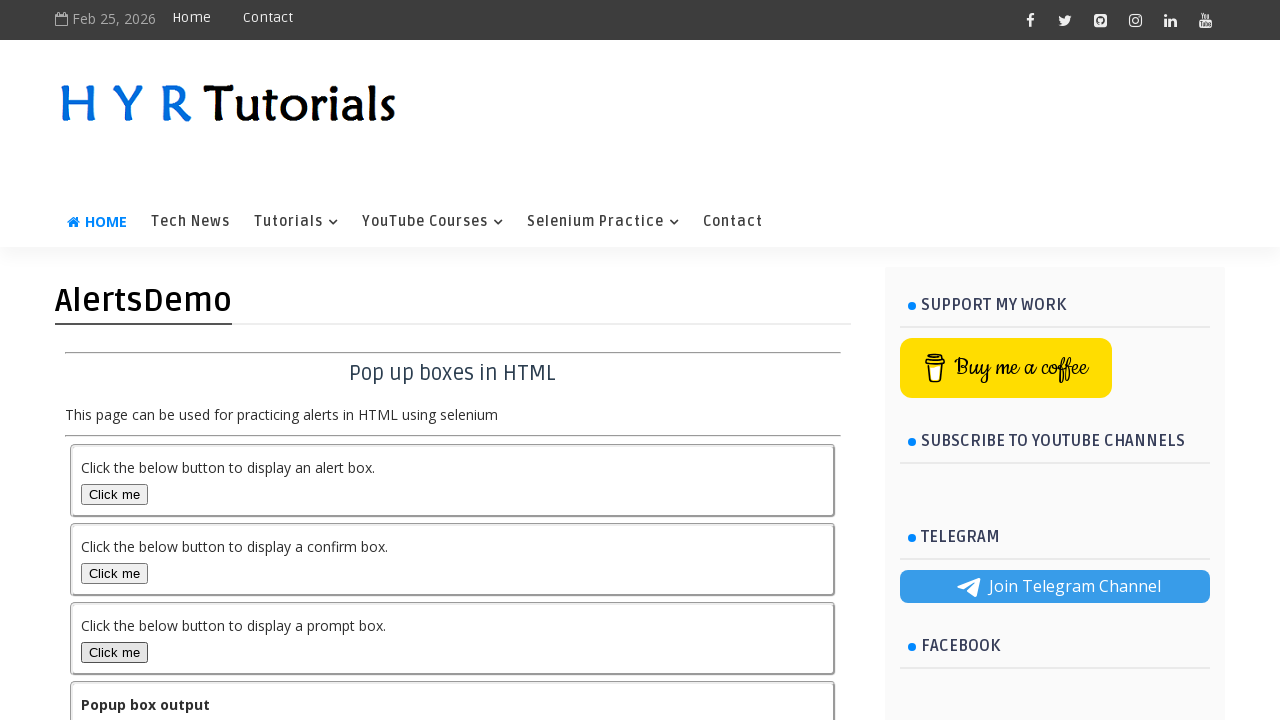

Set up dialog handler to accept prompt with text 'VasistaVempati'
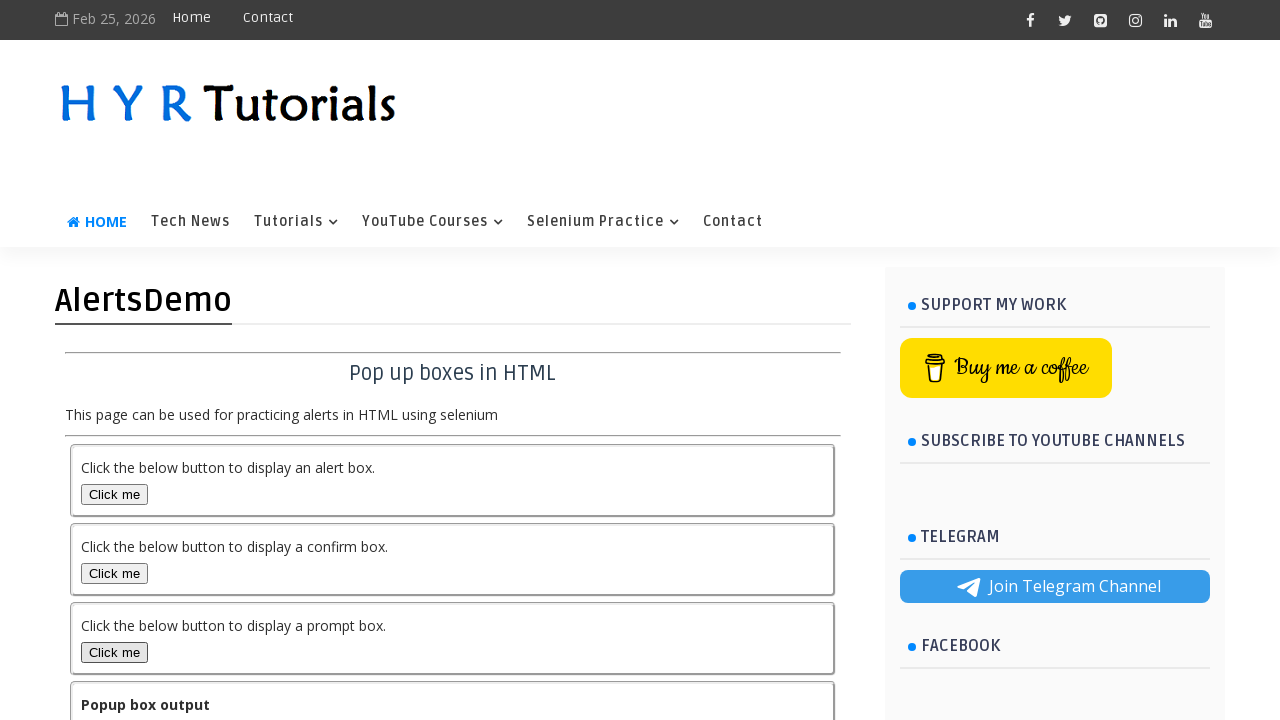

Clicked prompt box button to trigger second prompt at (114, 652) on #promptBox
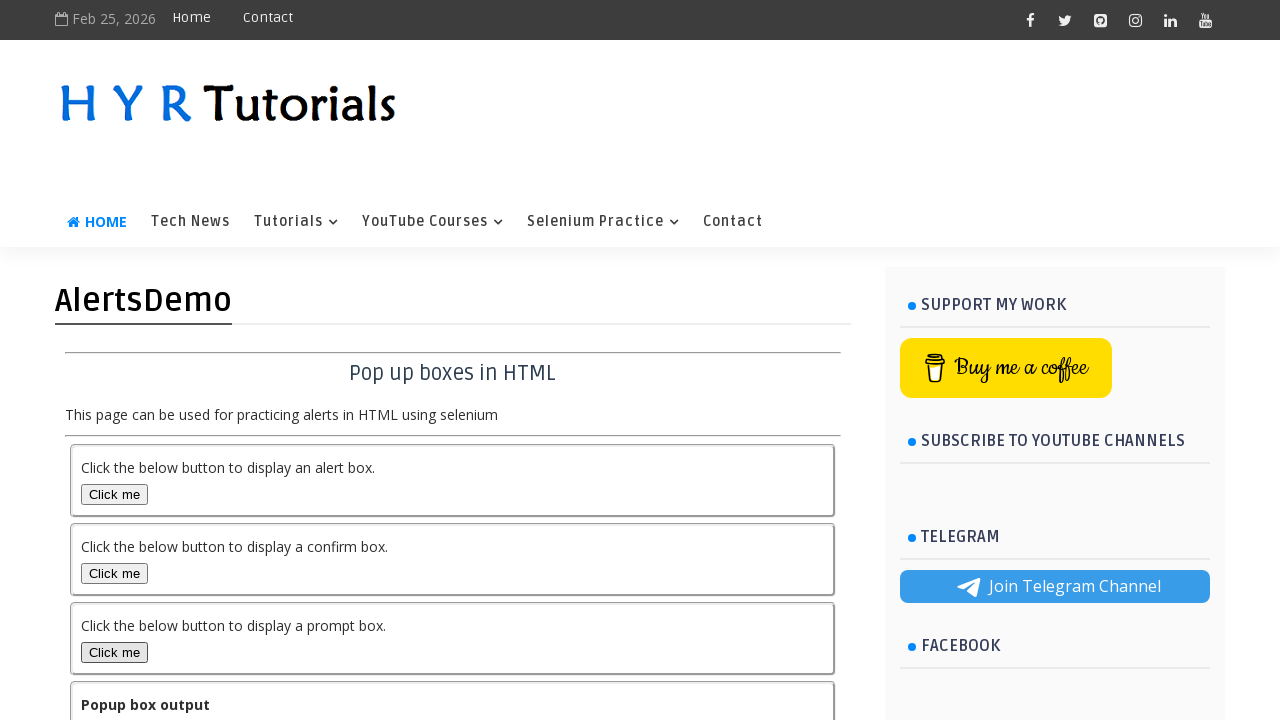

Set up dialog handler to dismiss prompt
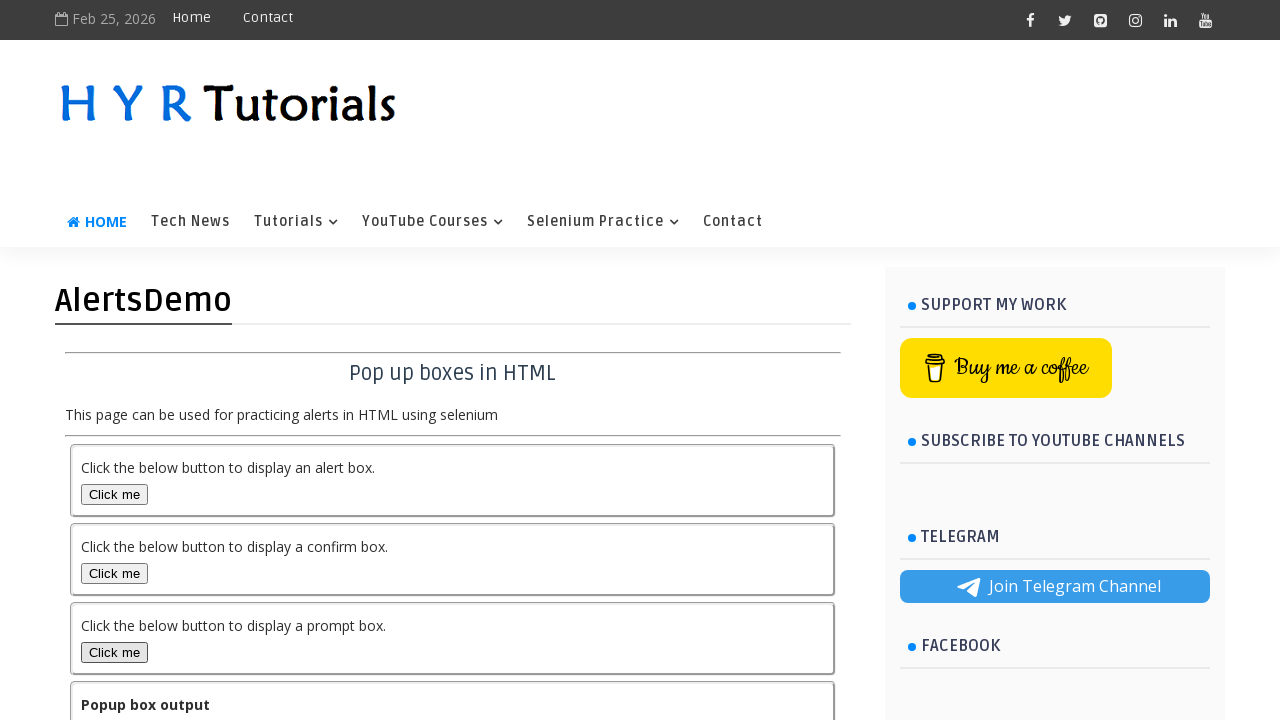

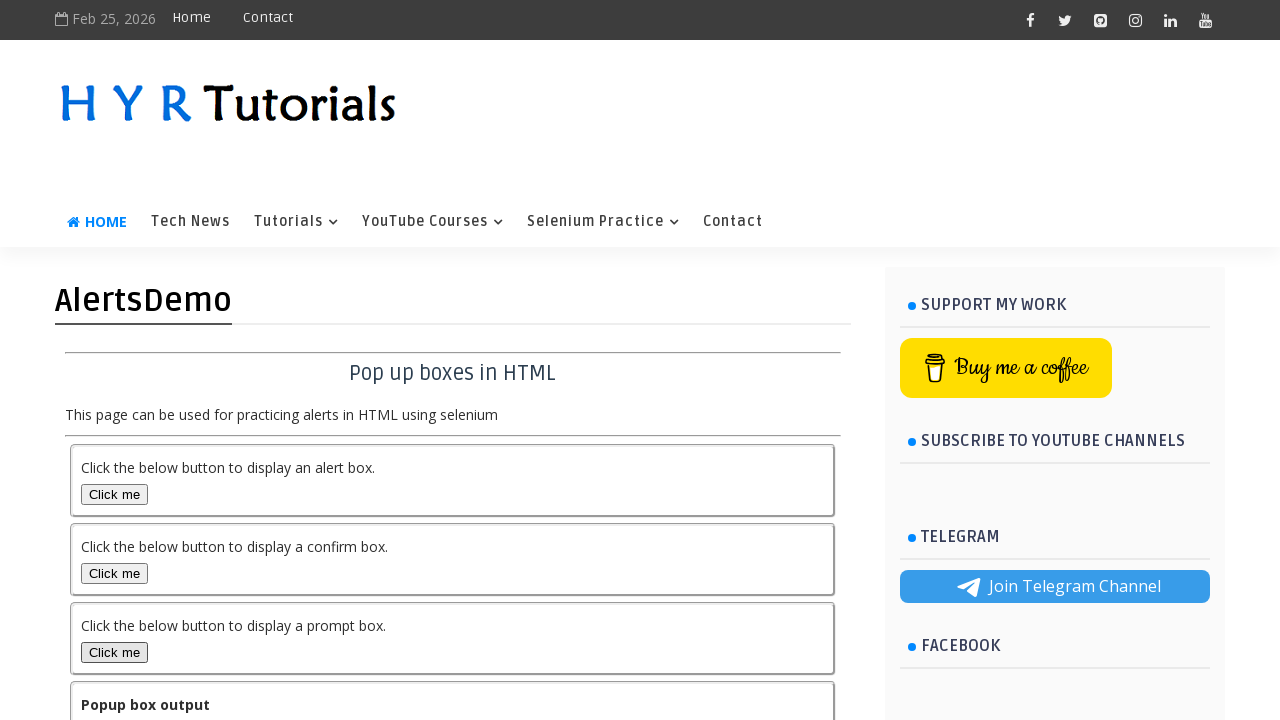